Tests filtering to display only completed todo items

Starting URL: https://demo.playwright.dev/todomvc

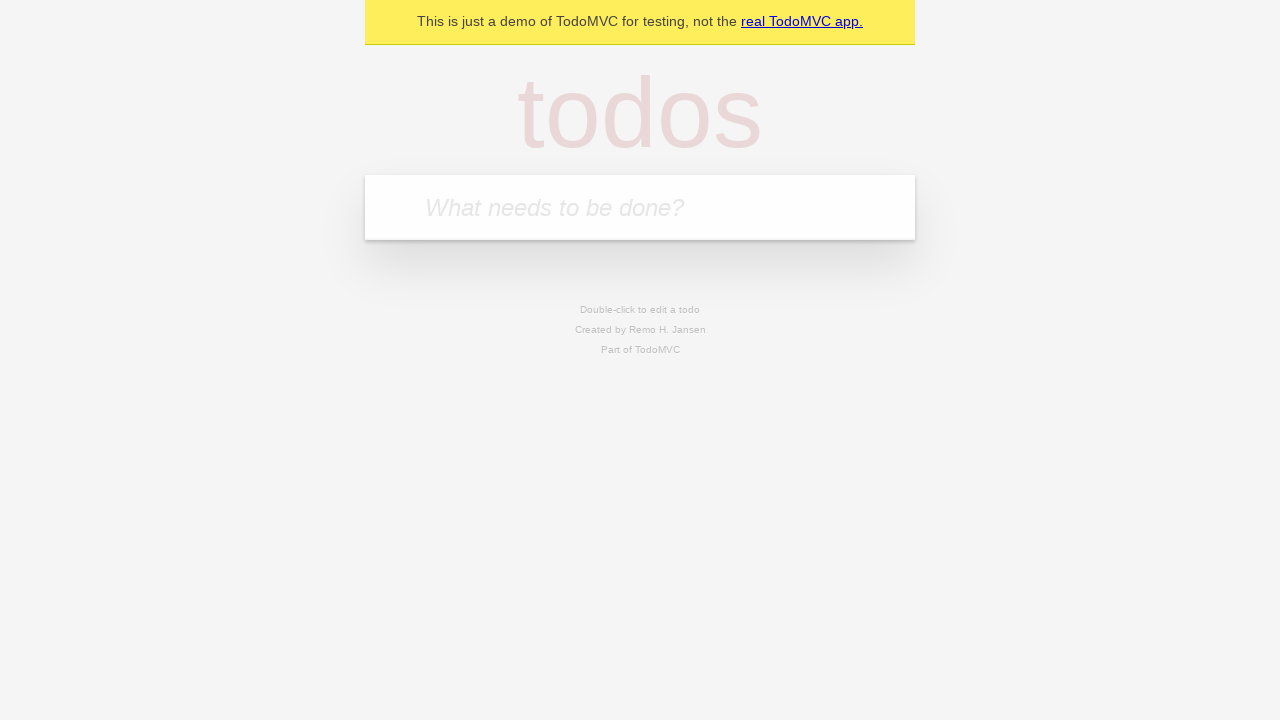

Filled todo input with 'buy some cheese' on internal:attr=[placeholder="What needs to be done?"i]
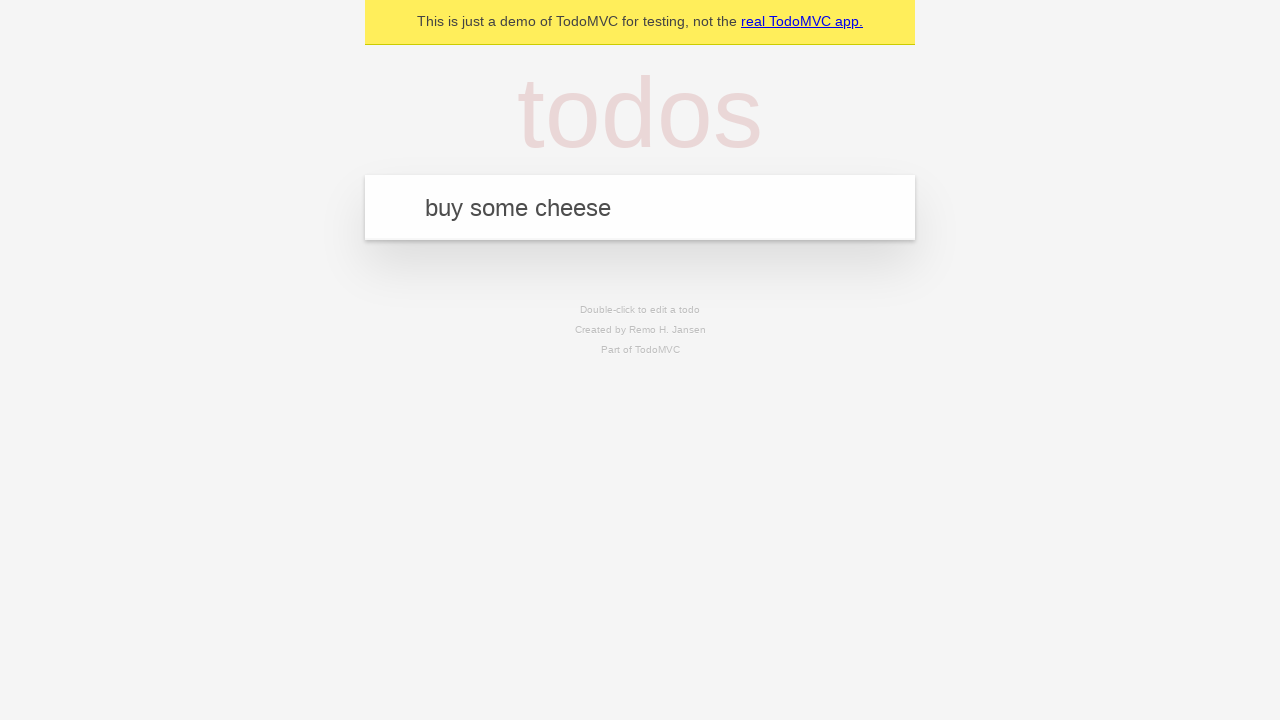

Pressed Enter to create todo item 'buy some cheese' on internal:attr=[placeholder="What needs to be done?"i]
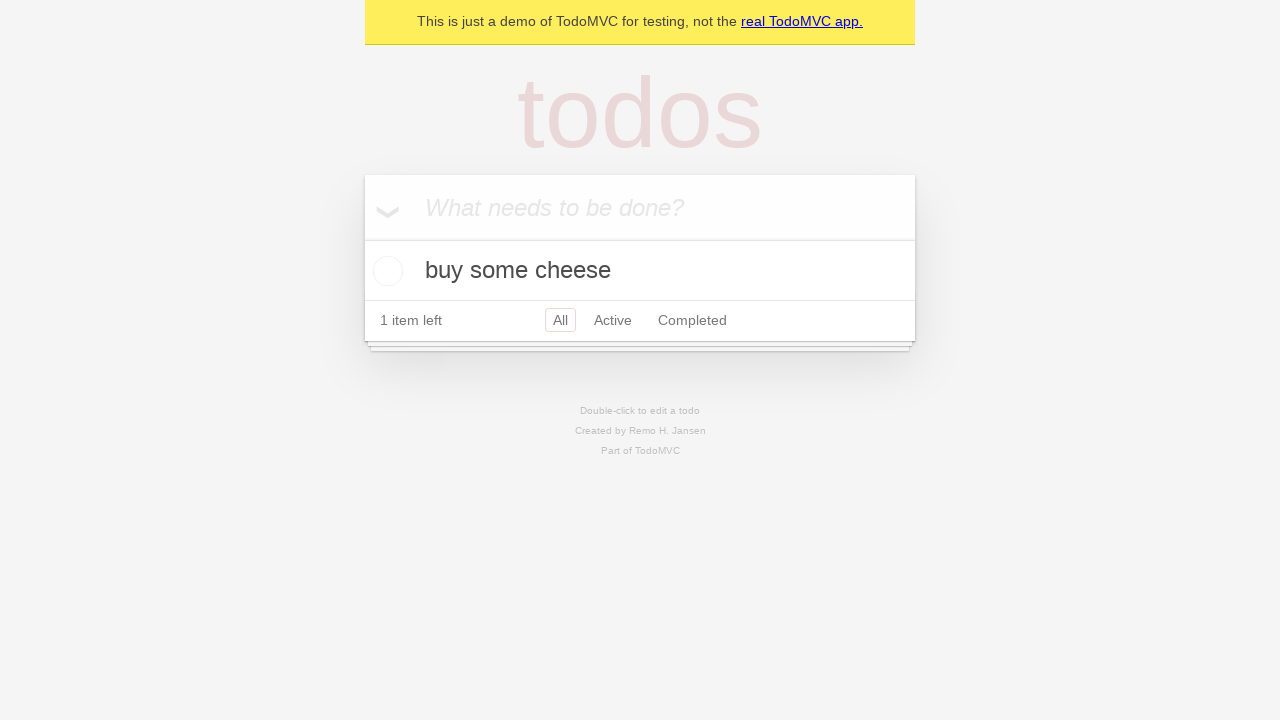

Filled todo input with 'feed the cat' on internal:attr=[placeholder="What needs to be done?"i]
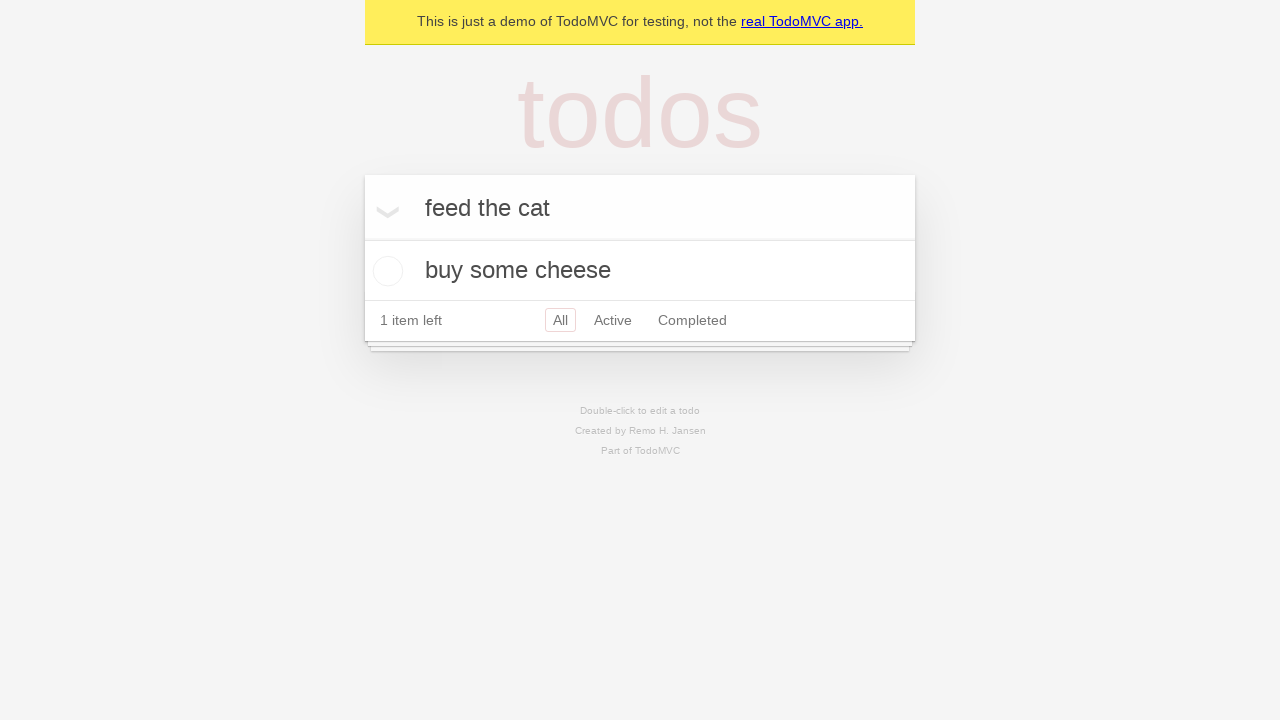

Pressed Enter to create todo item 'feed the cat' on internal:attr=[placeholder="What needs to be done?"i]
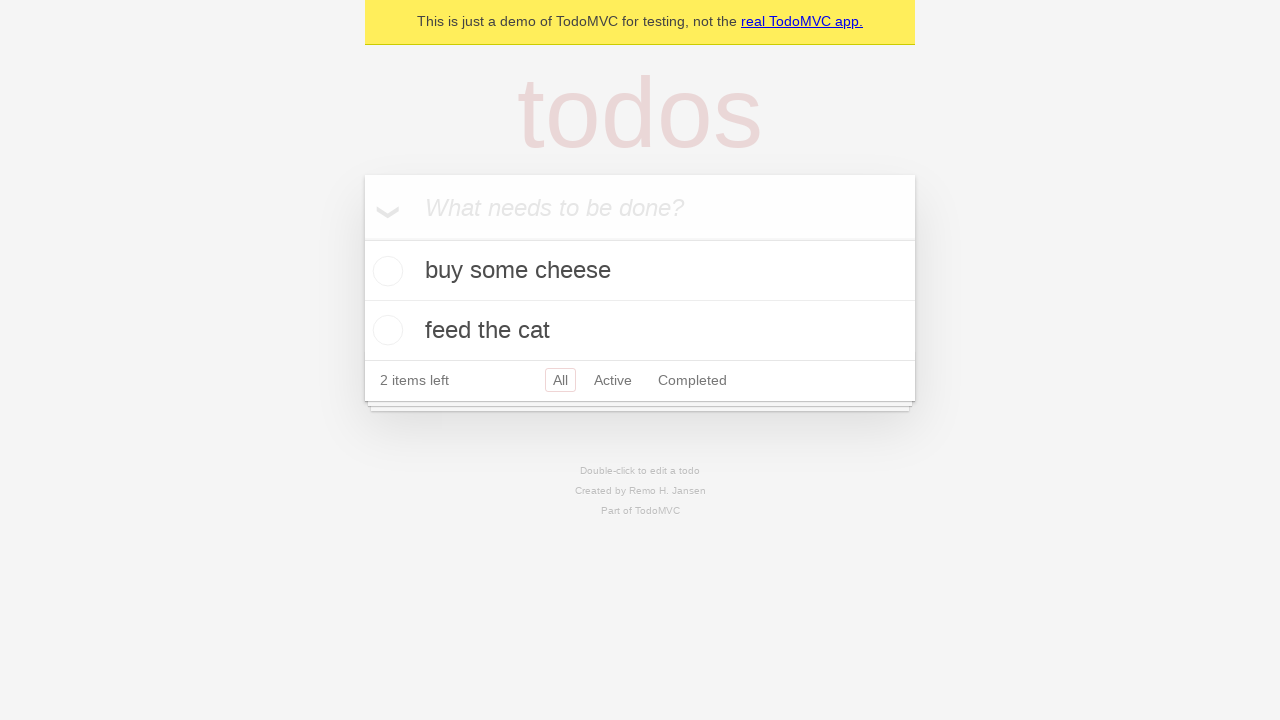

Filled todo input with 'book a doctors appointment' on internal:attr=[placeholder="What needs to be done?"i]
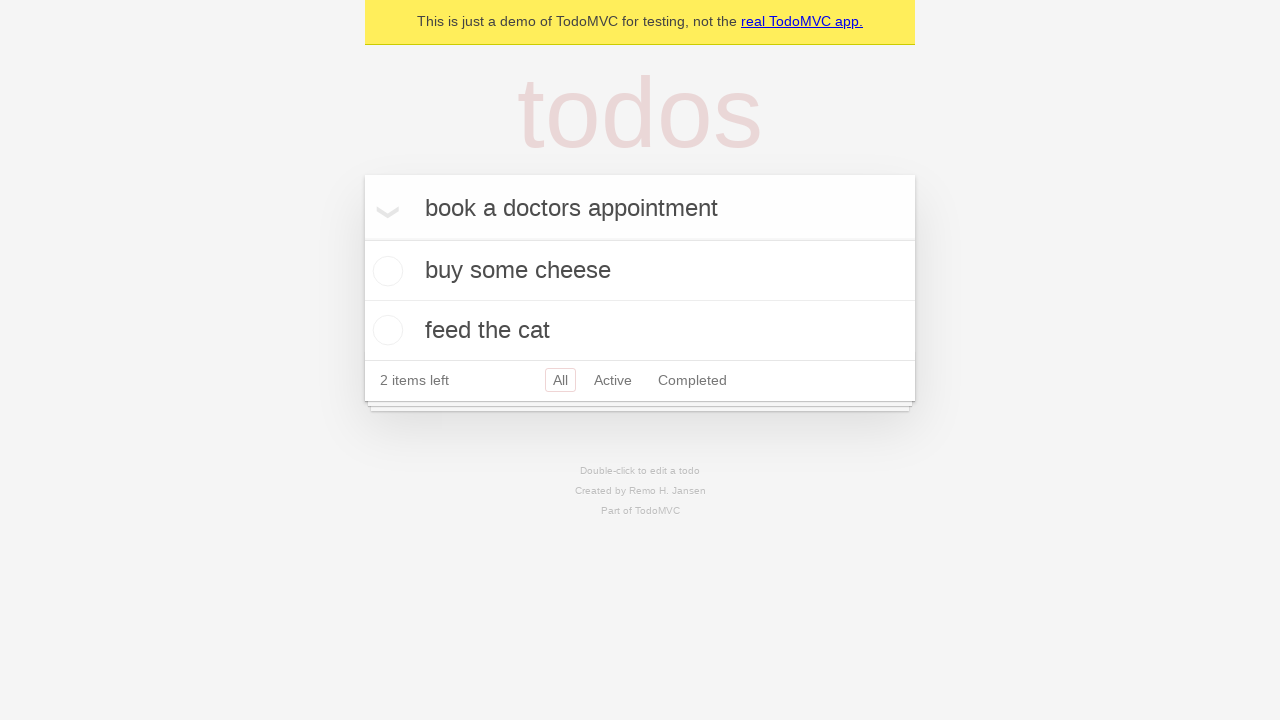

Pressed Enter to create todo item 'book a doctors appointment' on internal:attr=[placeholder="What needs to be done?"i]
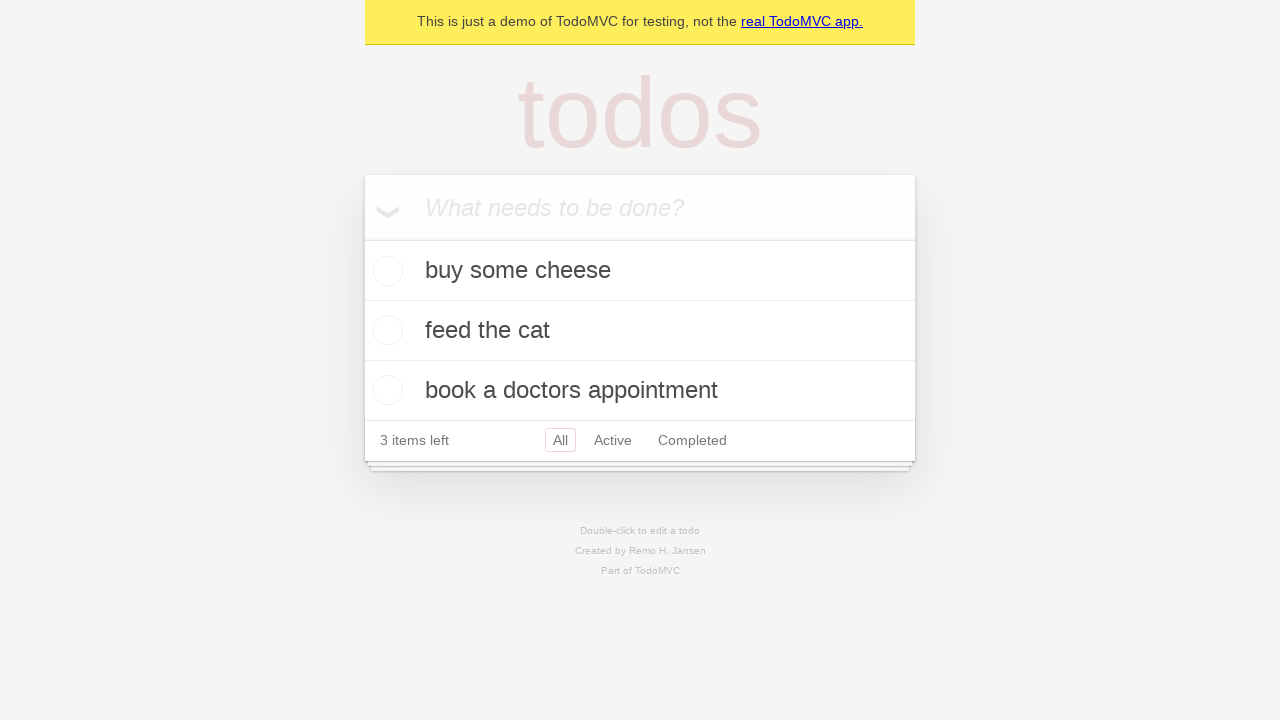

All 3 todo items were created successfully
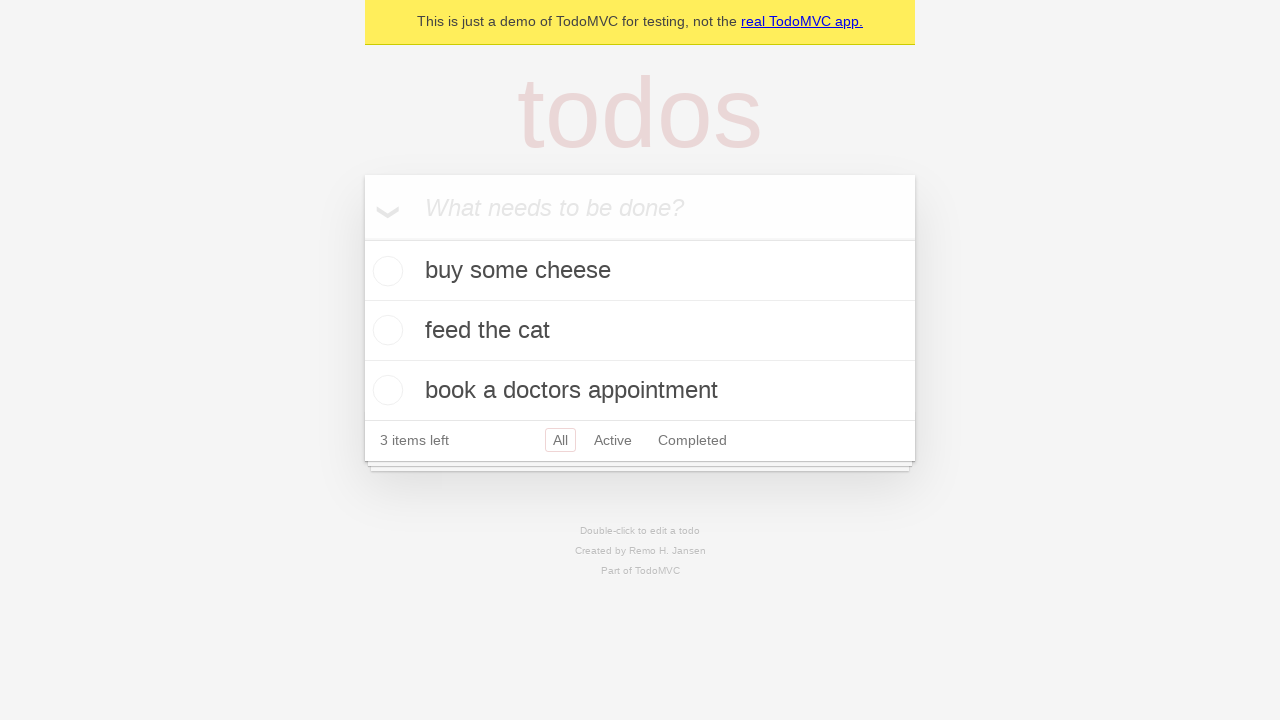

Marked second todo item as completed at (385, 330) on internal:testid=[data-testid="todo-item"s] >> nth=1 >> internal:role=checkbox
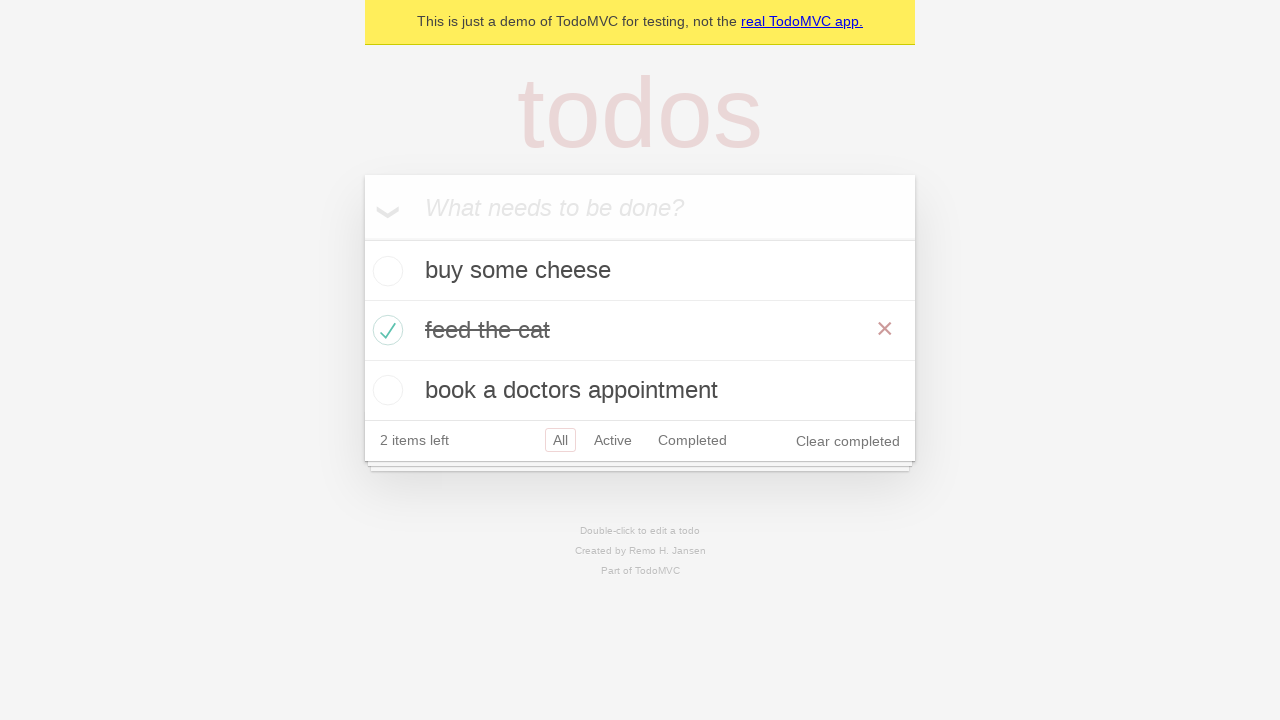

Clicked 'Completed' filter link at (692, 440) on internal:role=link[name="Completed"i]
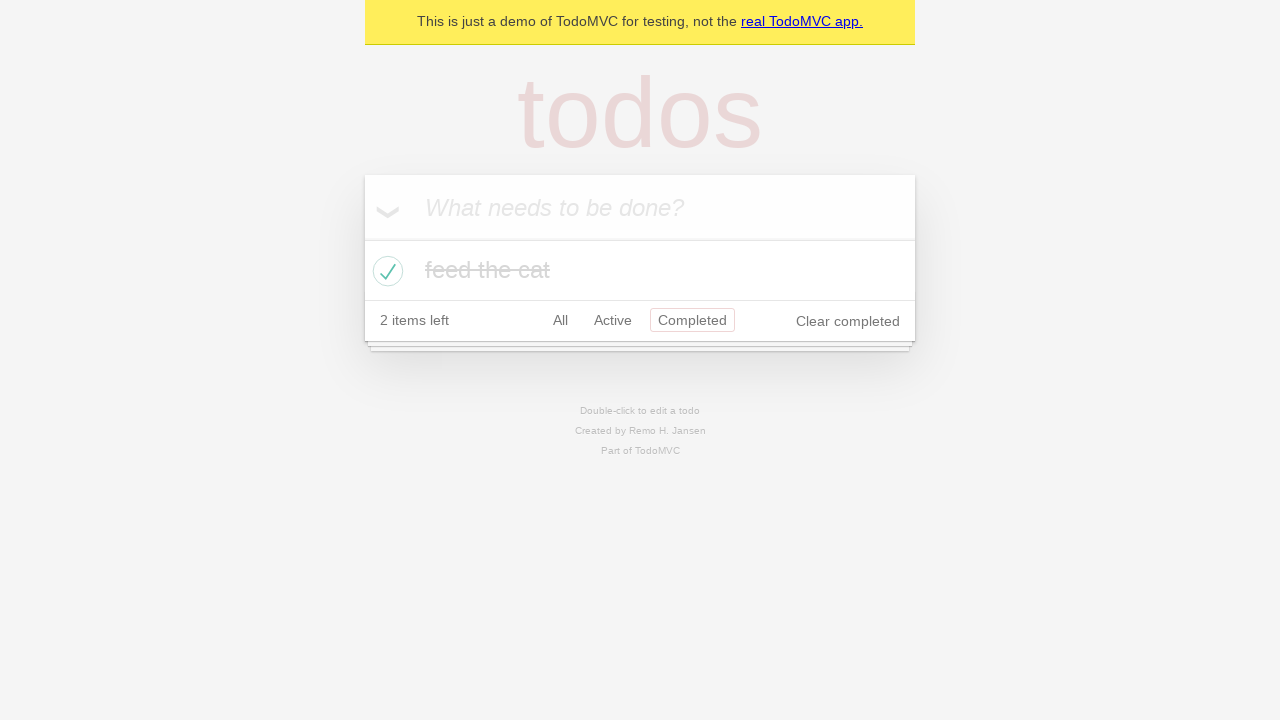

Filtered view loaded showing only 1 completed item
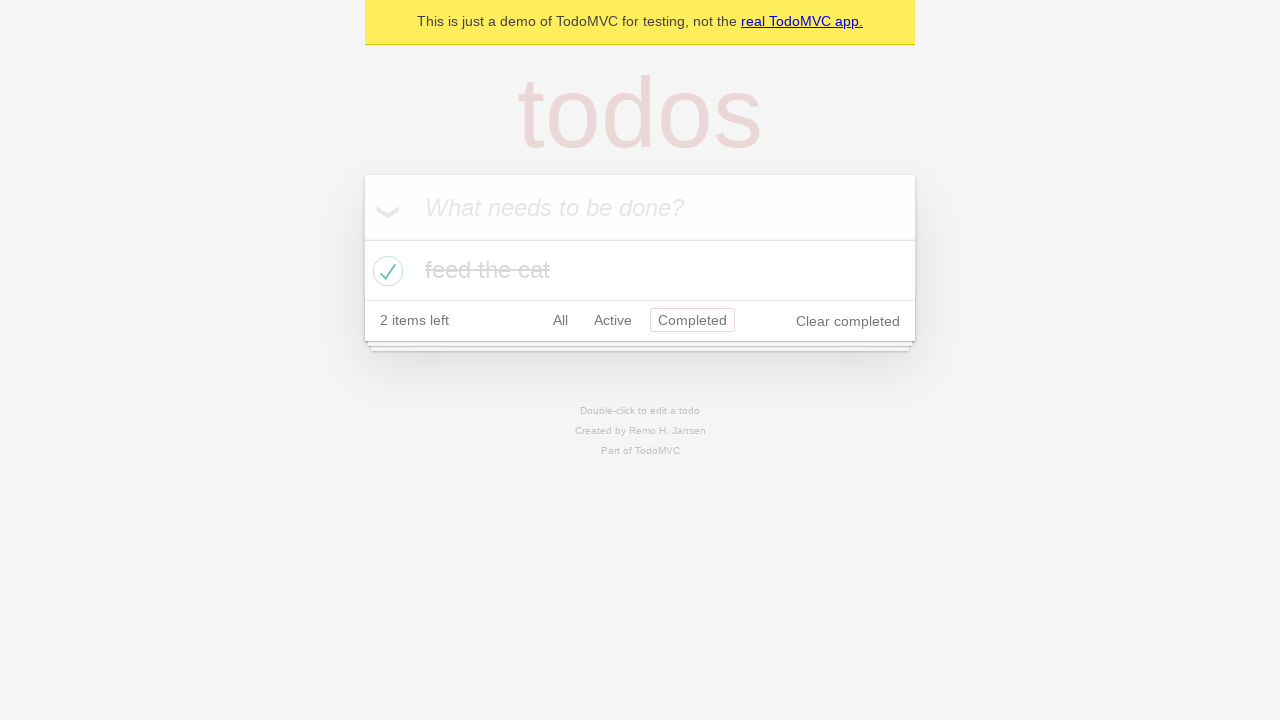

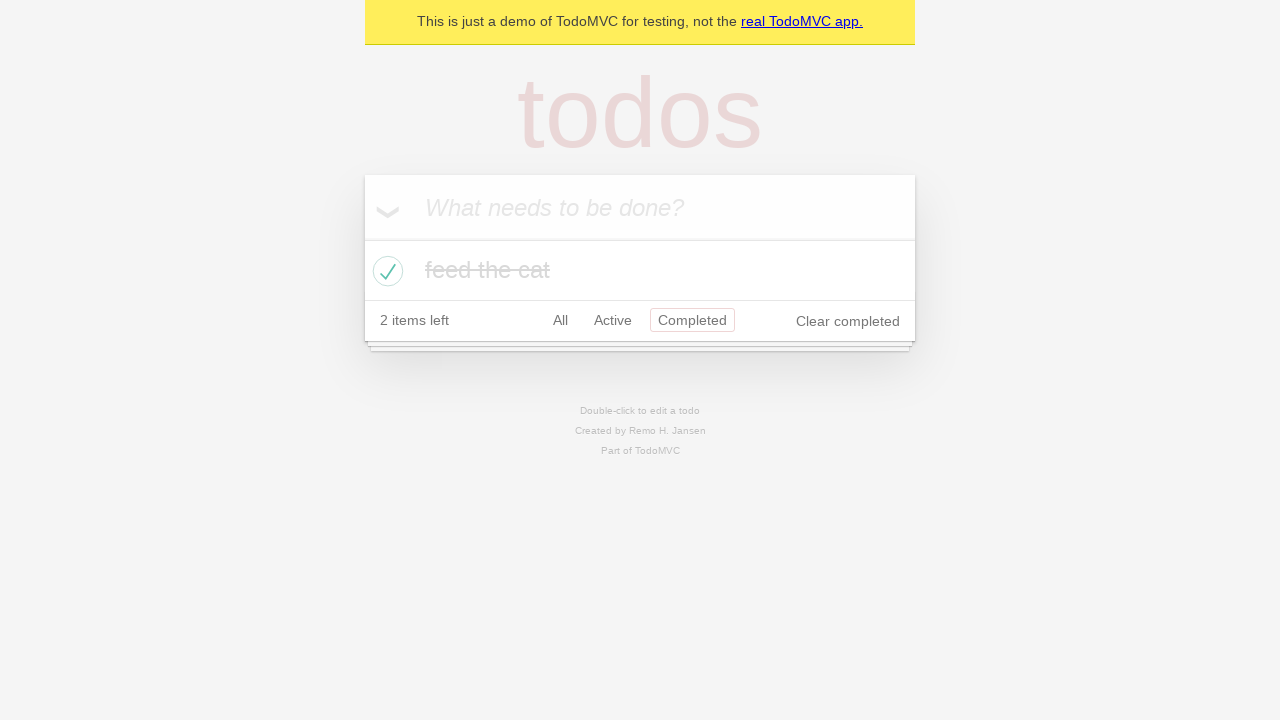